Tests navigation by clicking on the A/B Testing link, verifying the page title, and navigating back

Starting URL: https://practice.cydeo.com

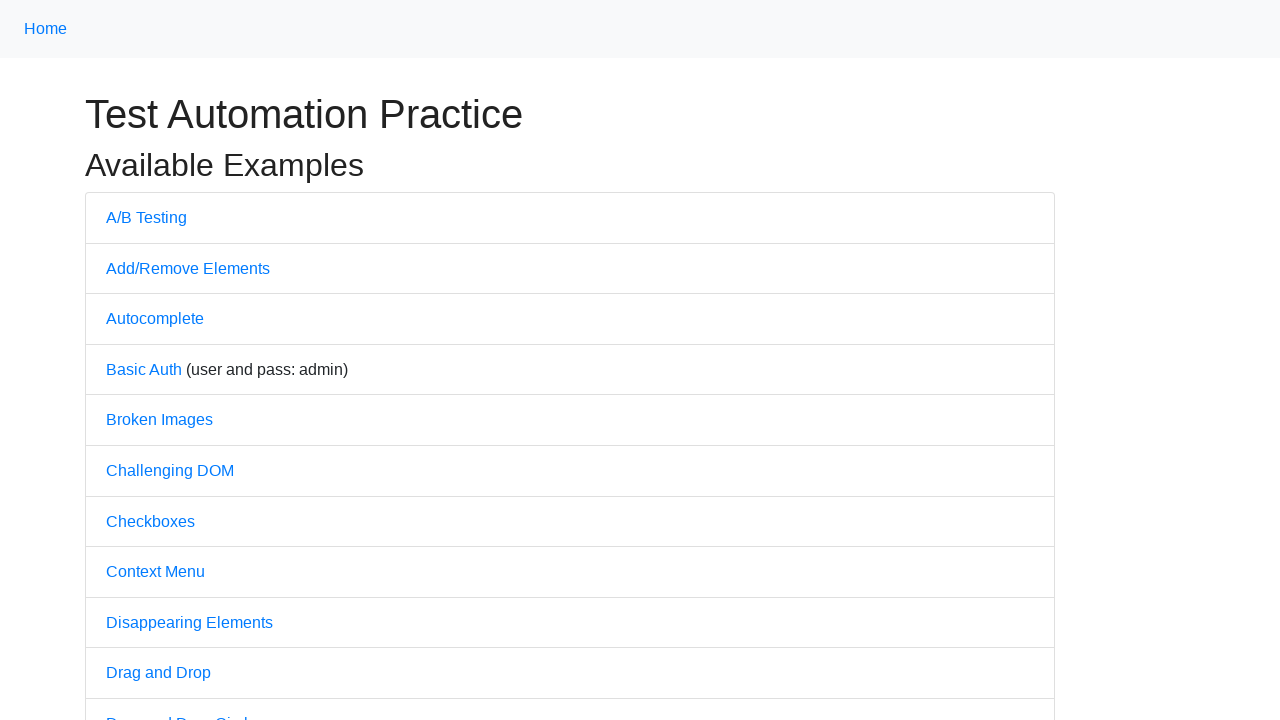

Clicked on A/B Testing link at (146, 217) on xpath=//a[@href='/abtest']
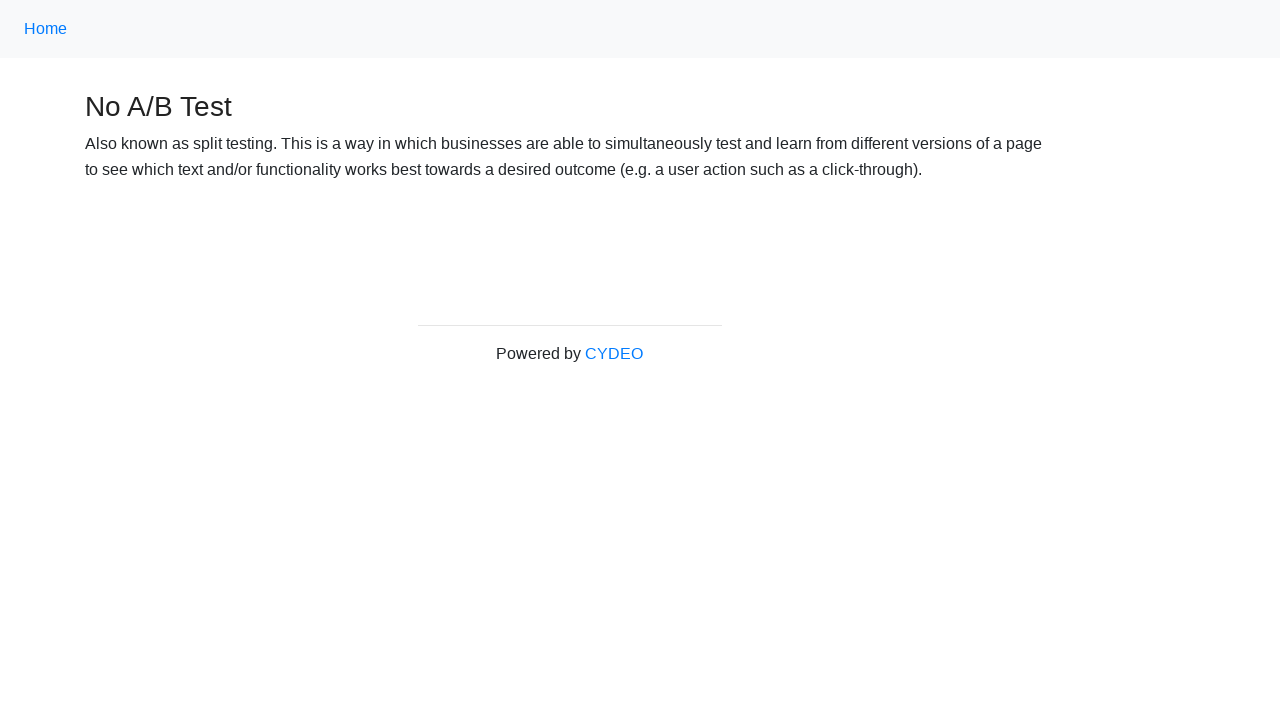

Verified page title is 'No A/B Test'
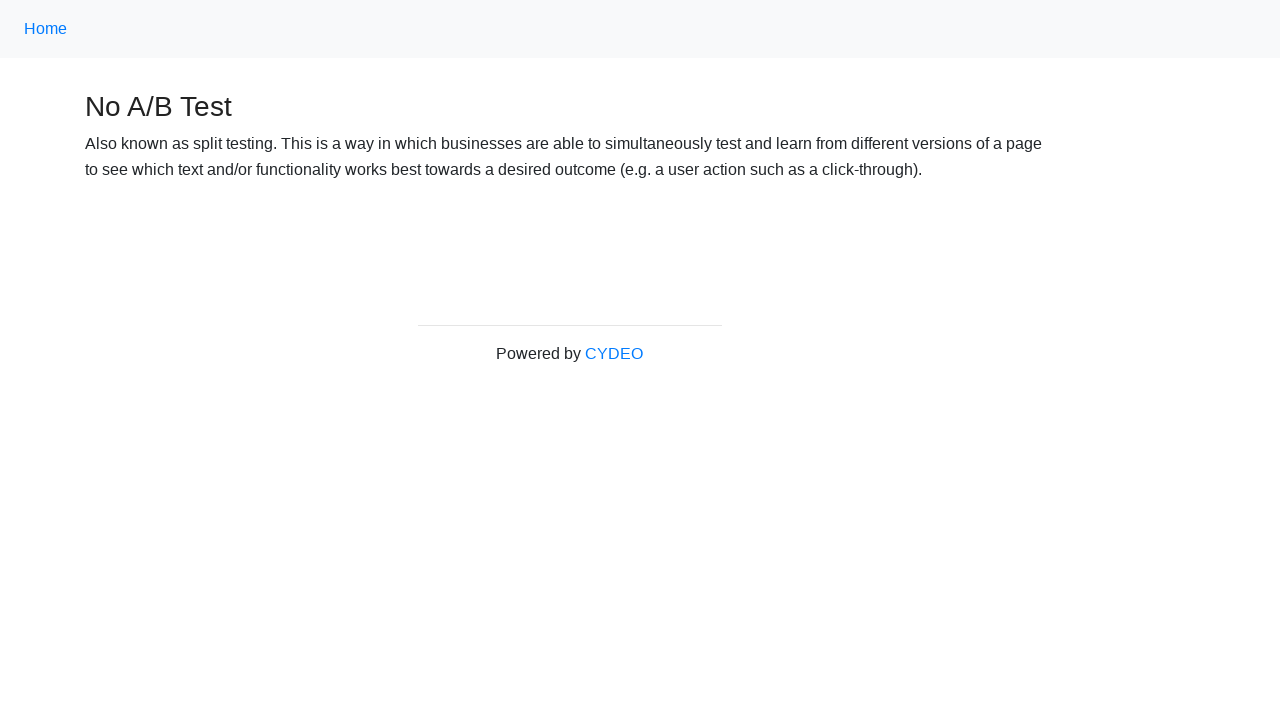

Navigated back to previous page
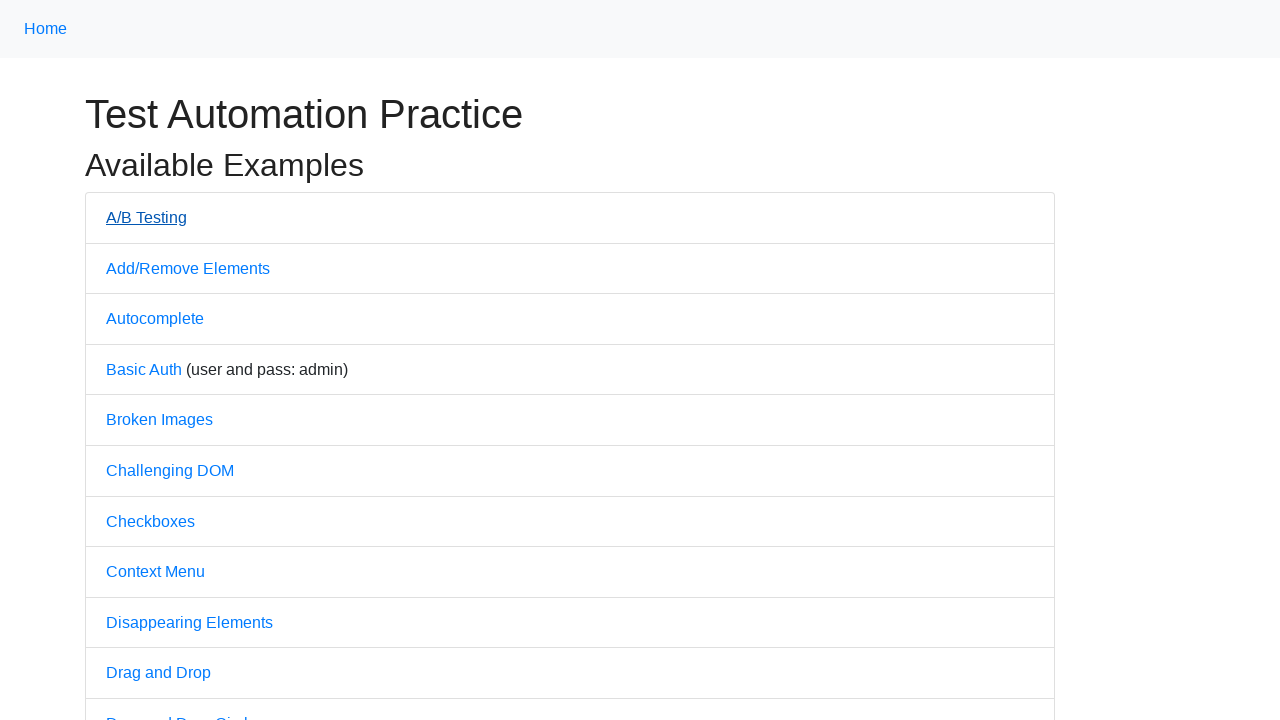

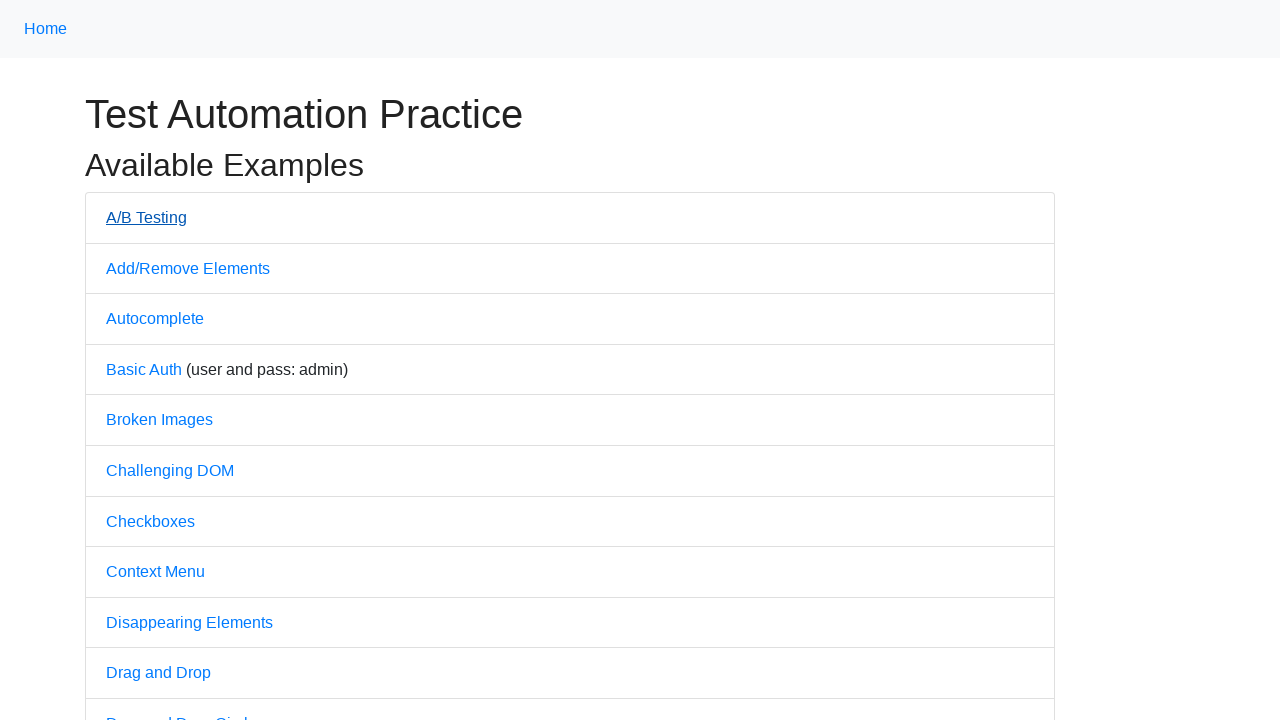